Navigates to an automation practice page and extracts the href attribute from a broken link element to verify it exists on the page

Starting URL: https://rahulshettyacademy.com/AutomationPractice/

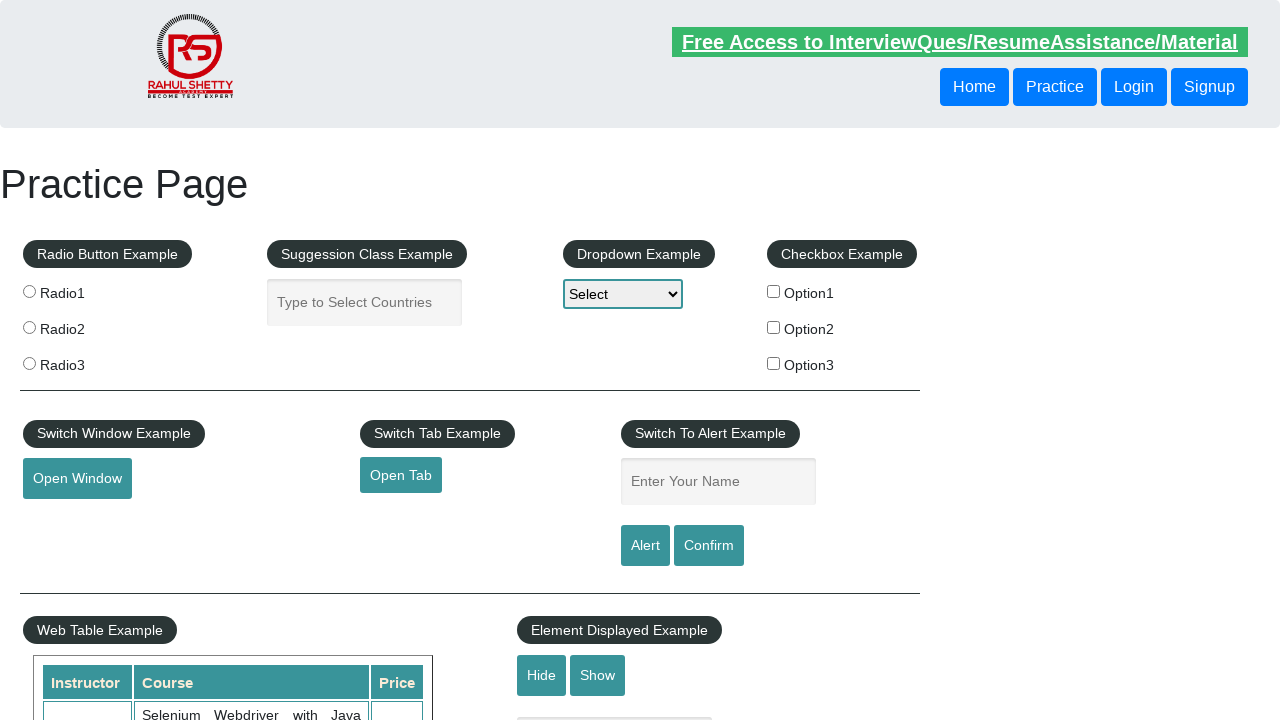

Navigated to automation practice page
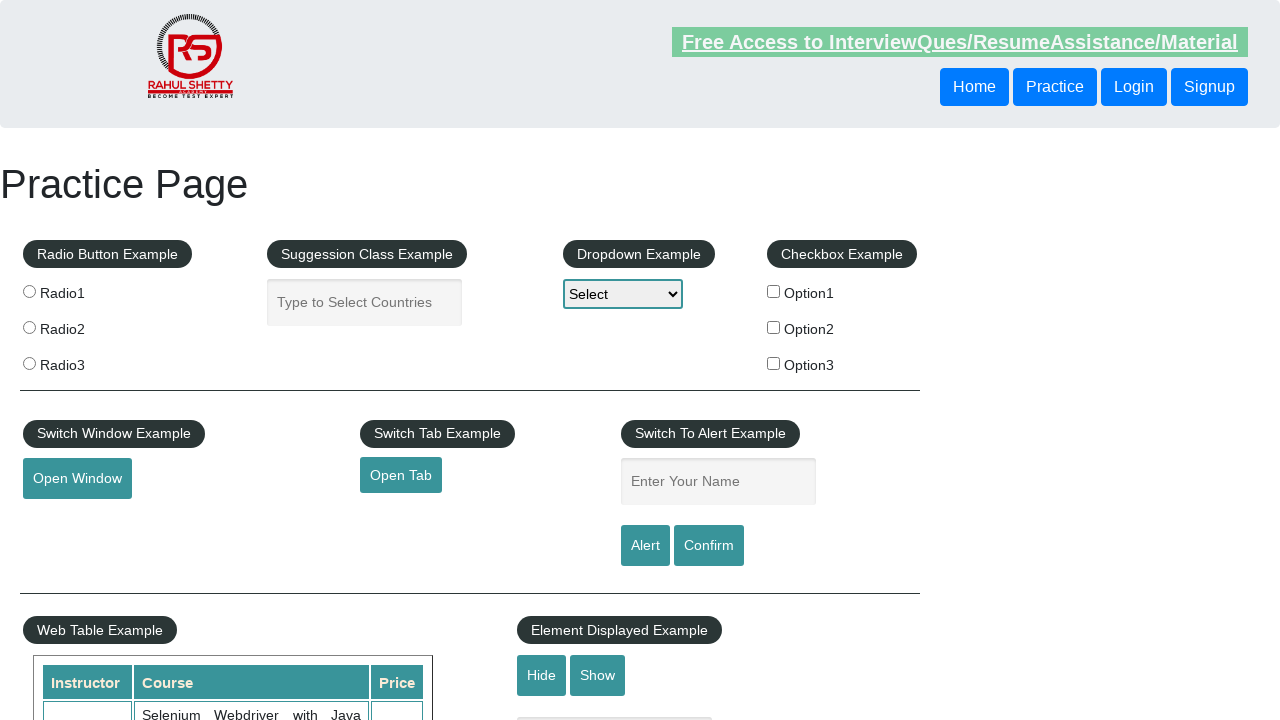

Located broken link element
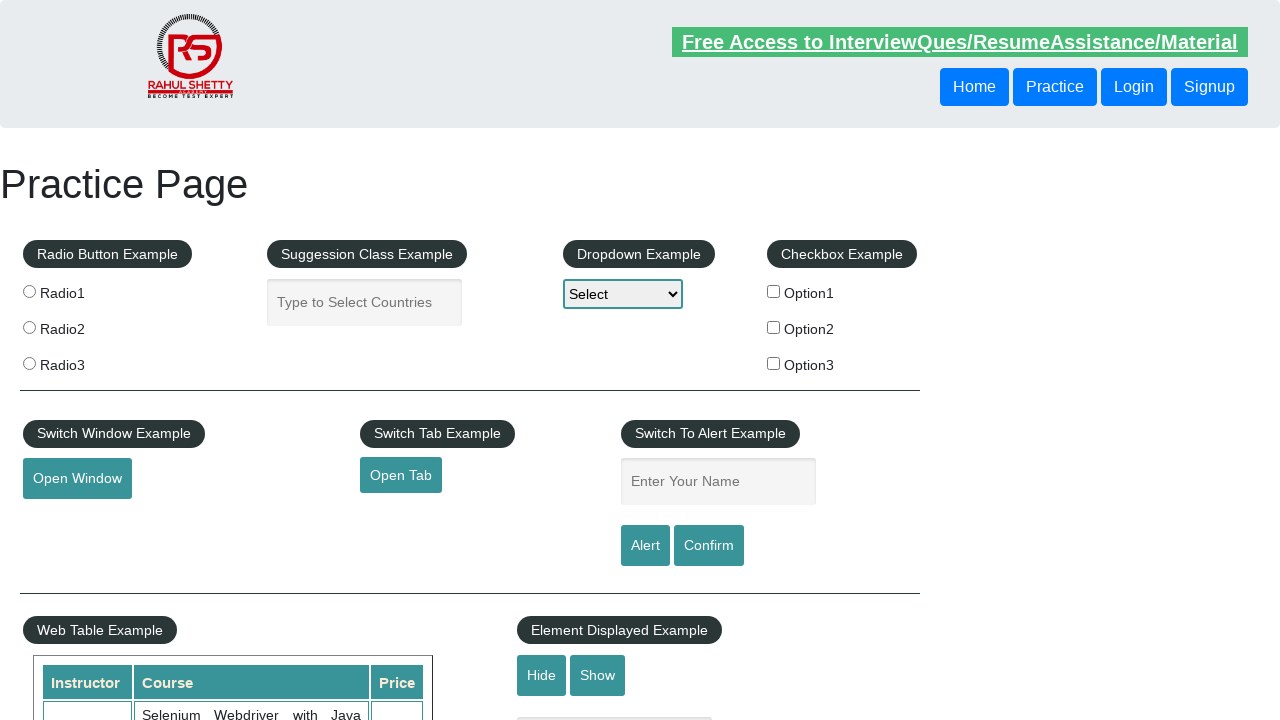

Extracted href attribute value: https://rahulshettyacademy.com/brokenlink
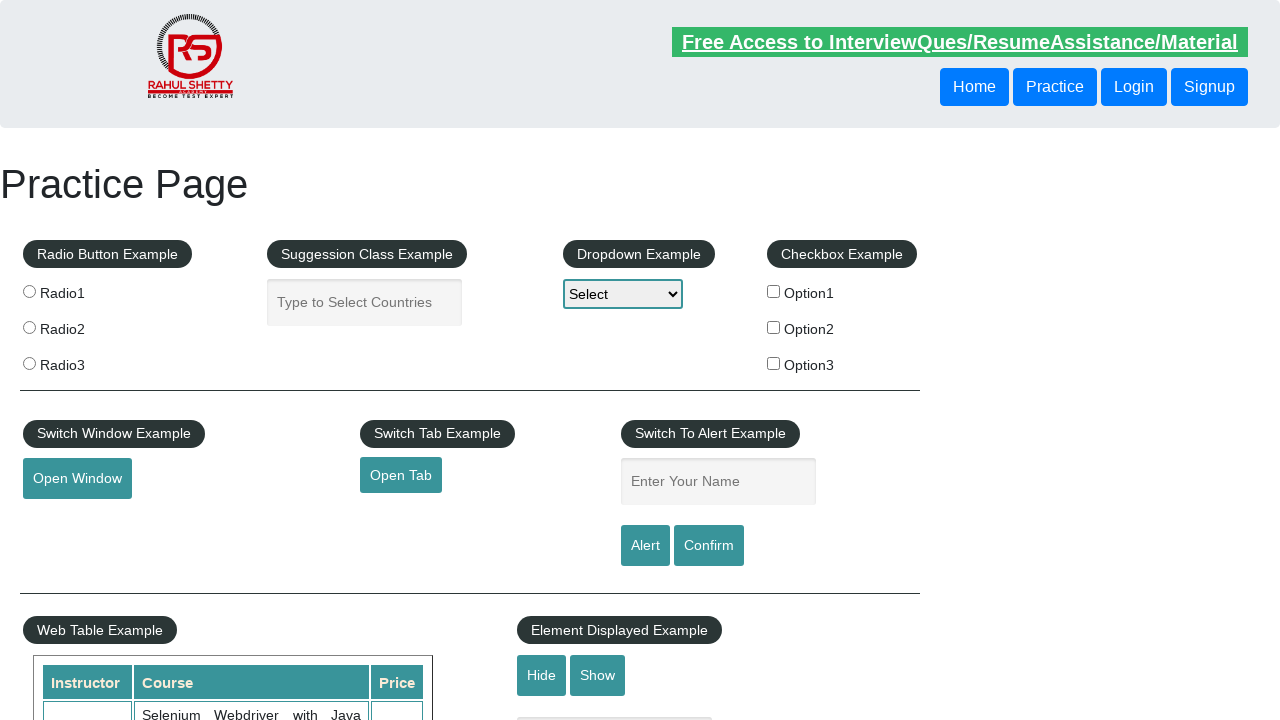

Verified broken link element exists on page
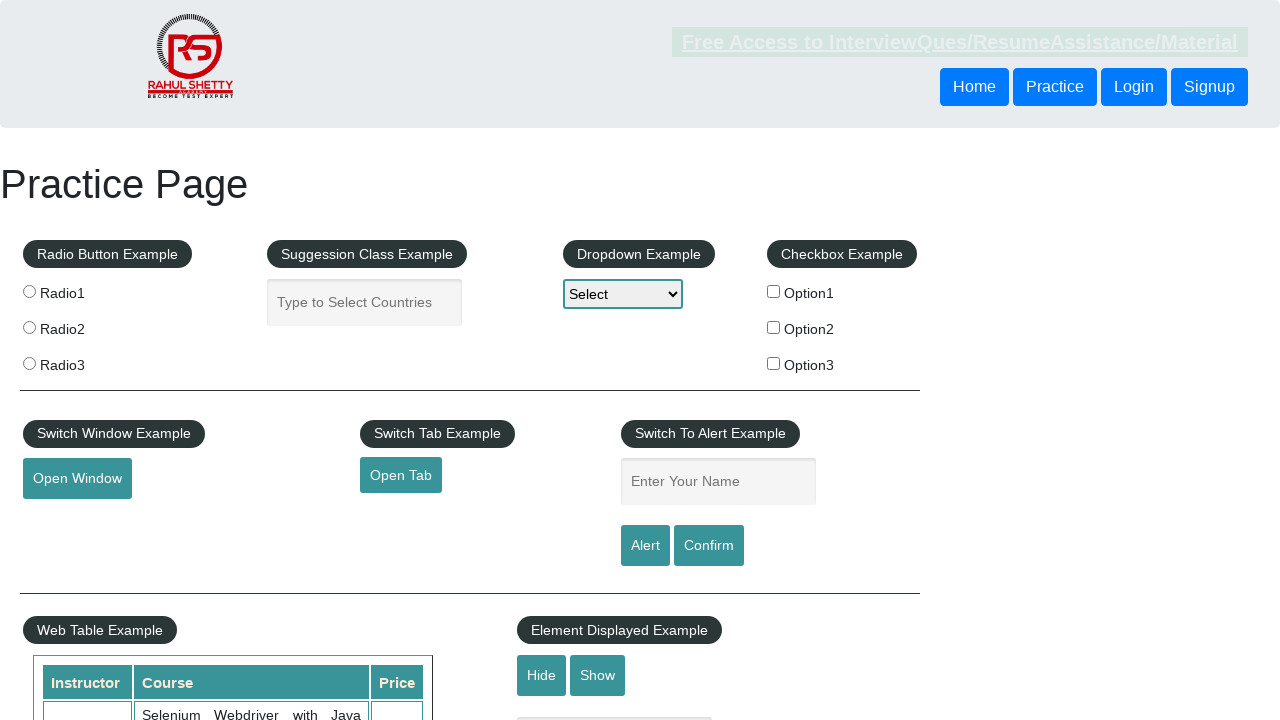

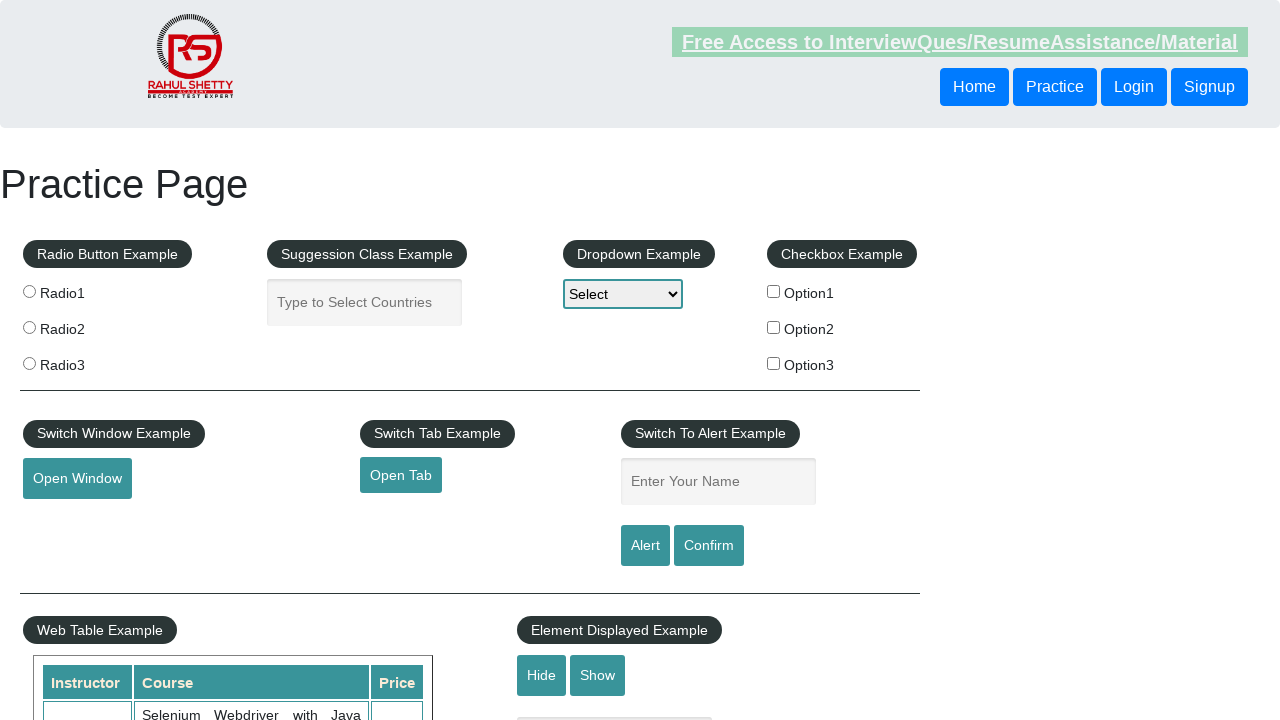